Tests context menu interactions on the Selenium downloads page by right-clicking on language binding elements (JavaScript, Python, Ruby, .NET/C#), opening them in new tabs via keyboard navigation, and switching between the opened tabs.

Starting URL: https://www.selenium.dev/downloads/

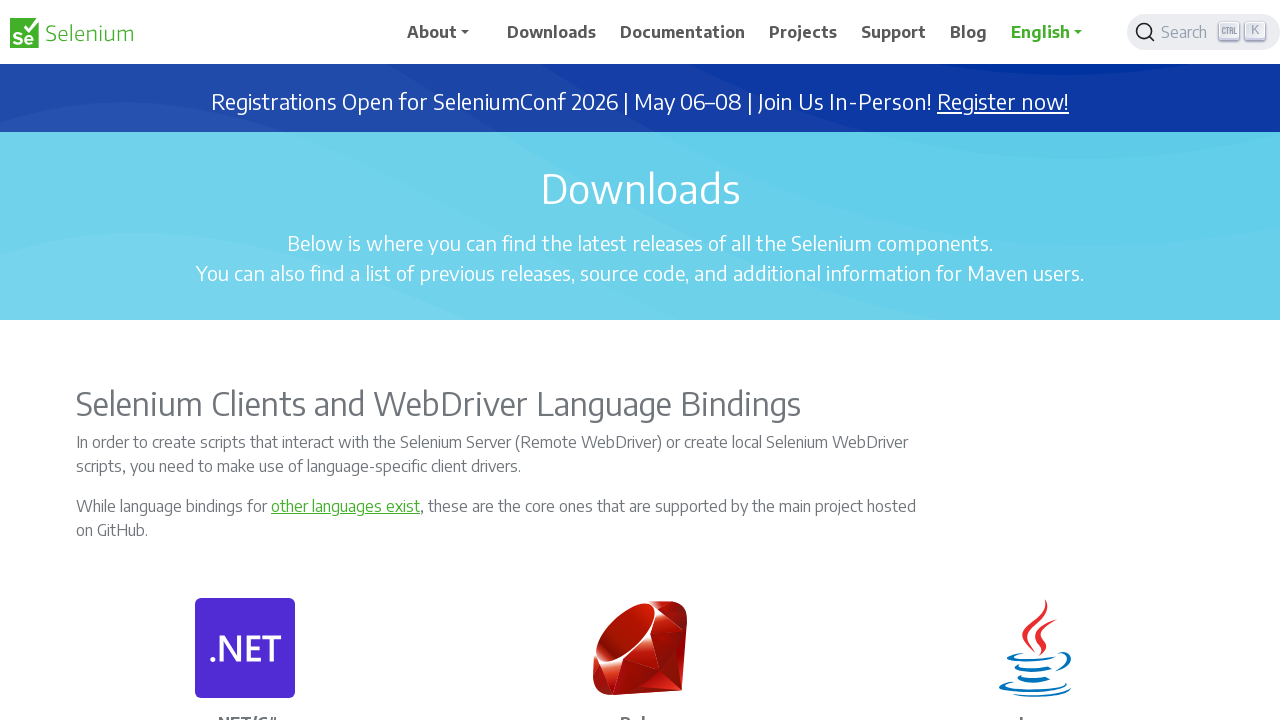

Scrolled to image element on Selenium downloads page
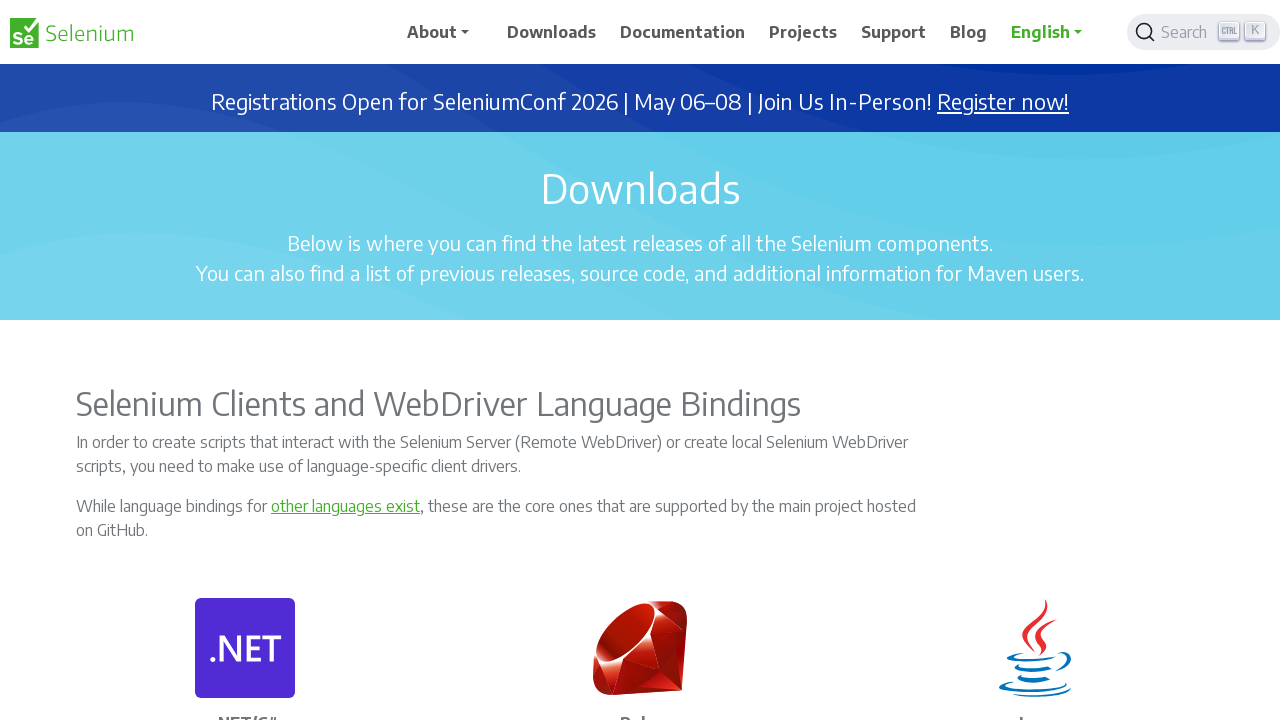

Scrolled to language binding element: //p[.='JavaScript']
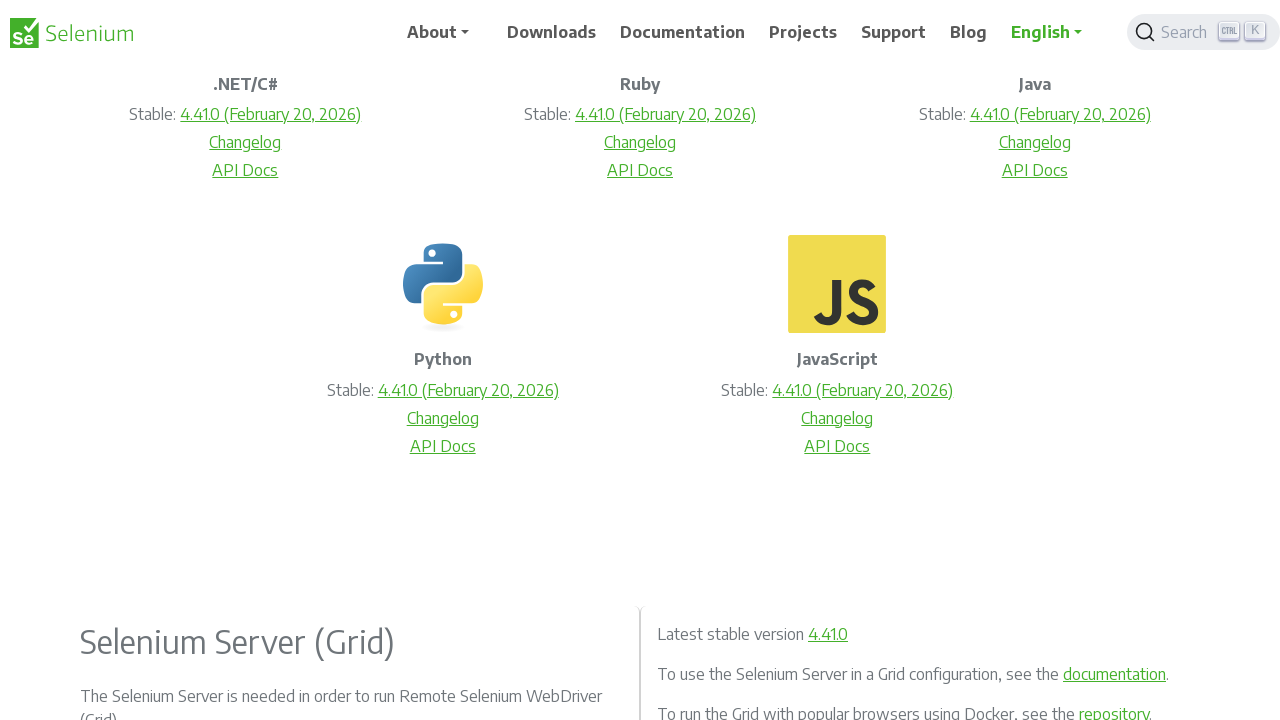

Right-clicked on language binding element to open context menu at (837, 360) on //p[.='JavaScript'] >> nth=0
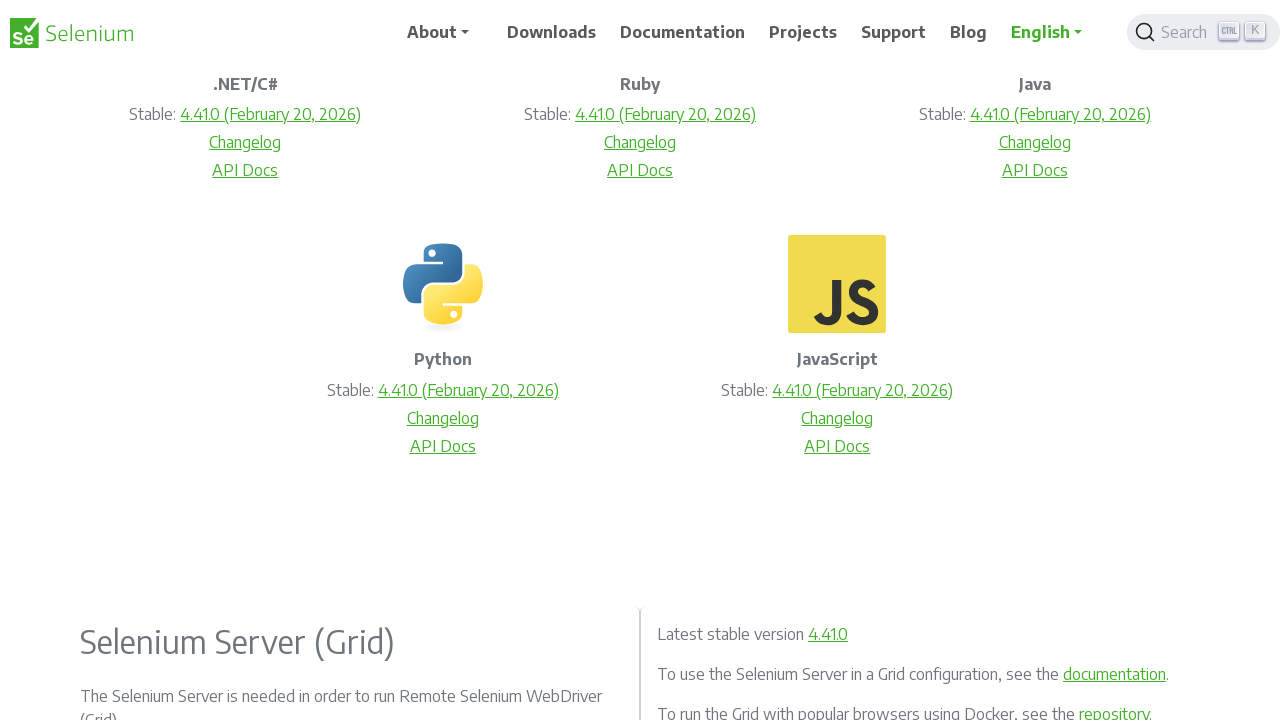

Pressed ArrowDown to navigate context menu
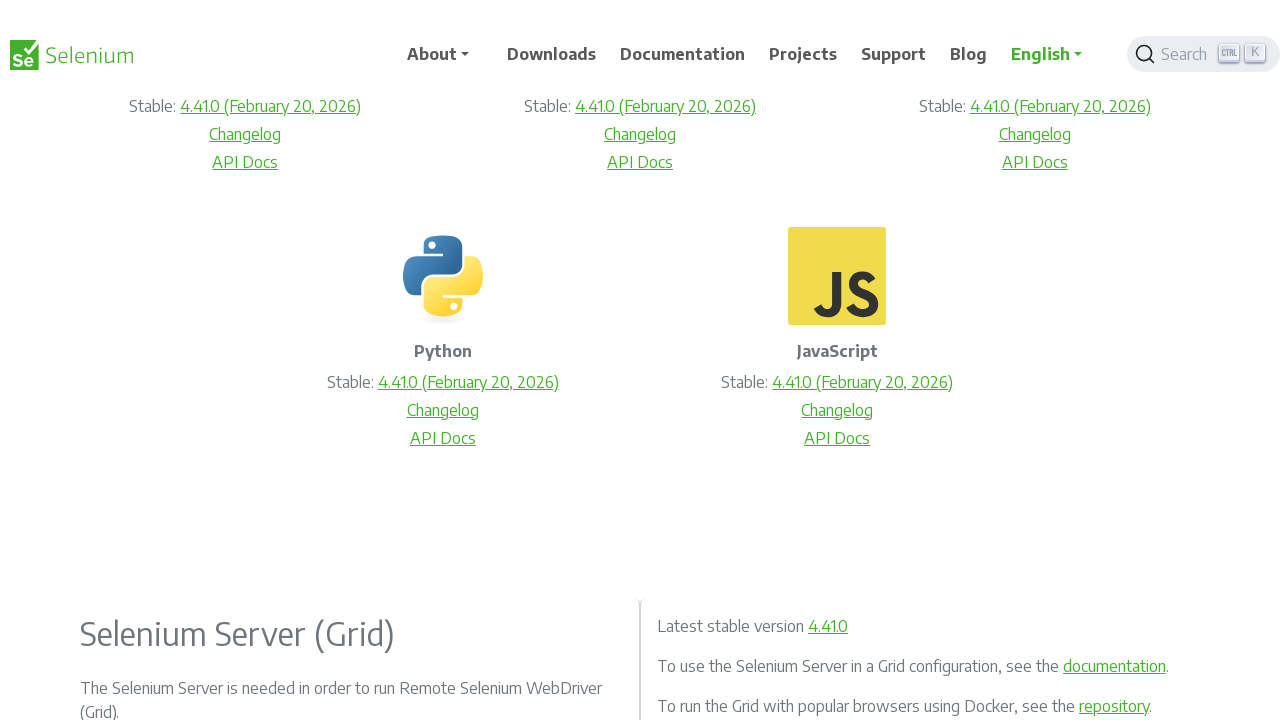

Pressed Enter to open language binding in new tab
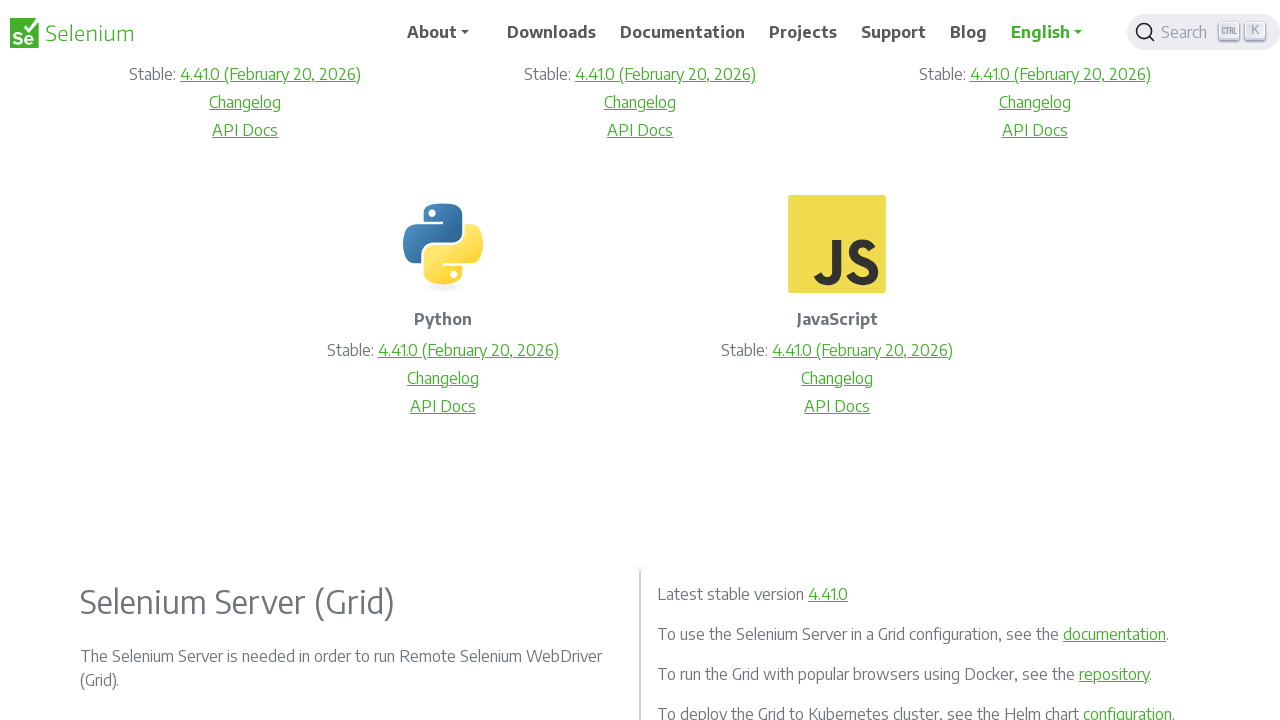

Waited for new tab to open
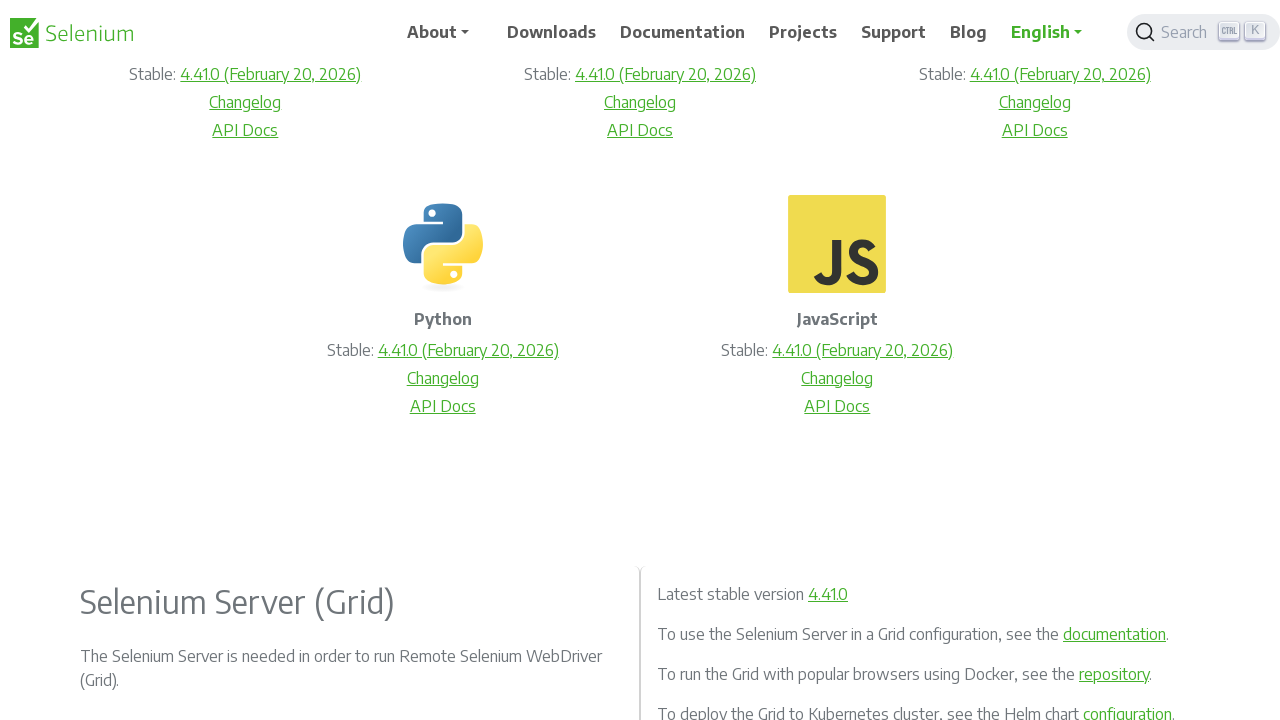

Scrolled to language binding element: //p[.='Python']
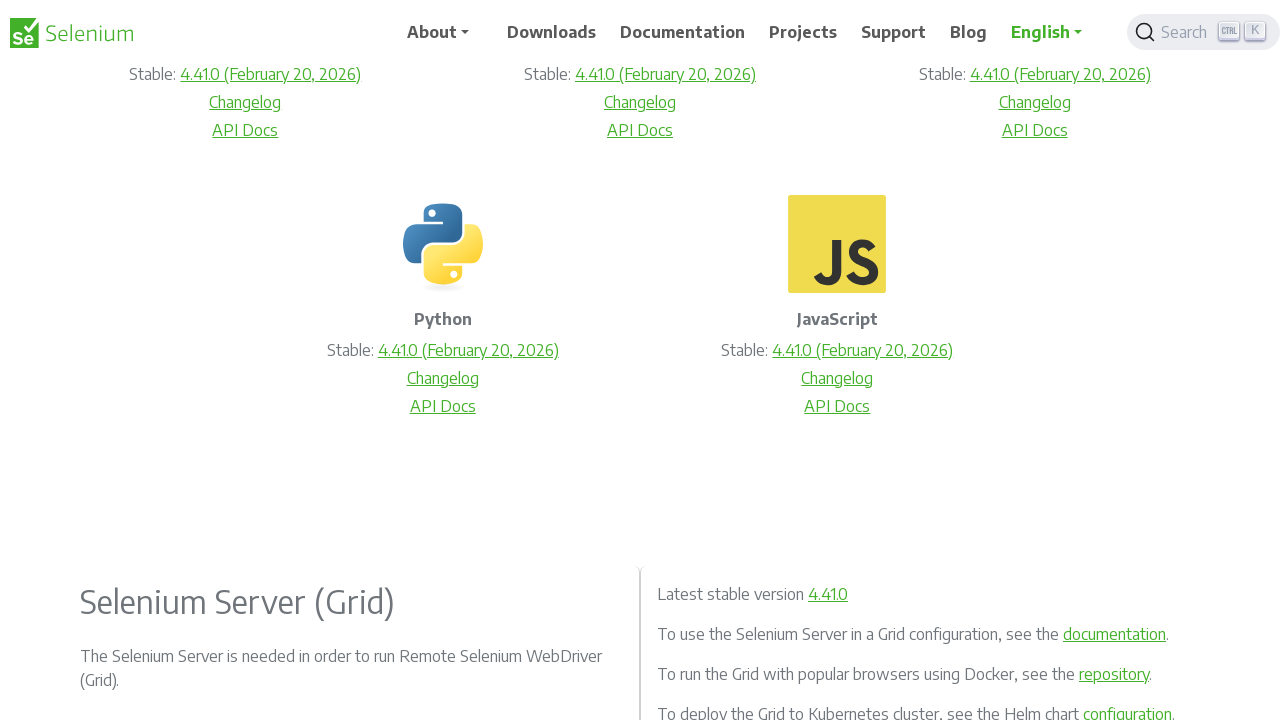

Right-clicked on language binding element to open context menu at (443, 320) on //p[.='Python'] >> nth=0
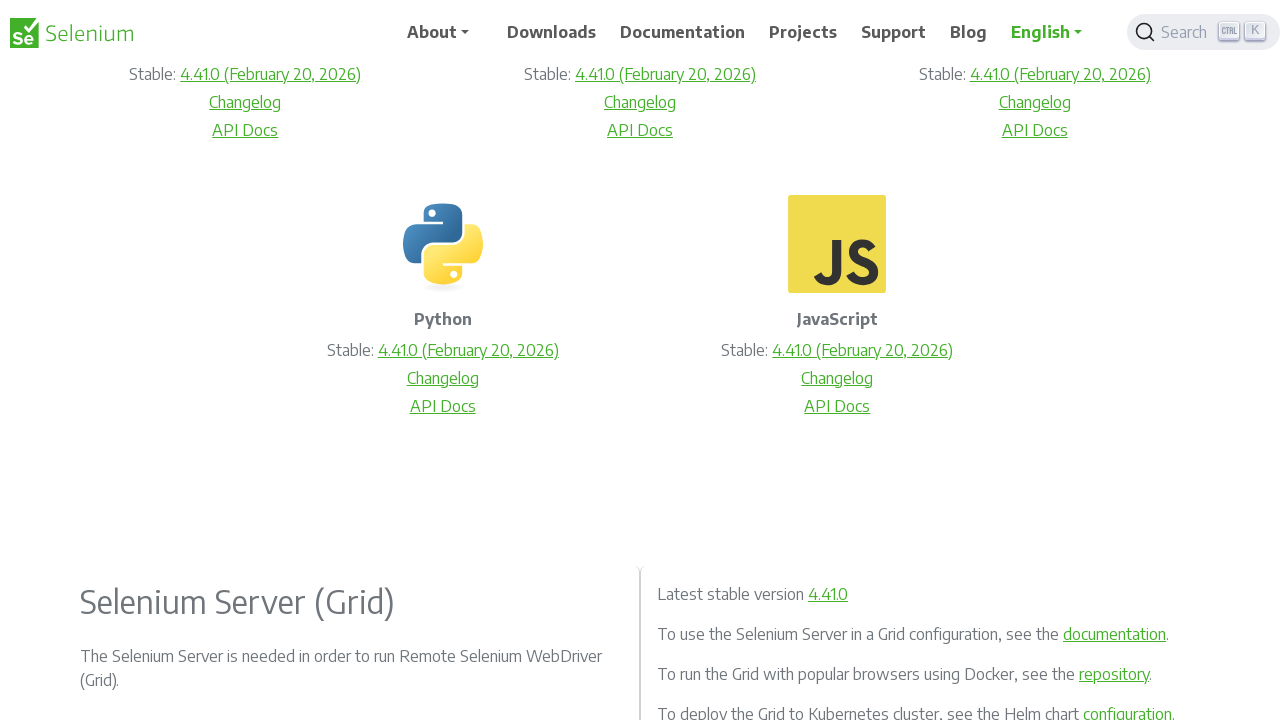

Pressed ArrowDown to navigate context menu
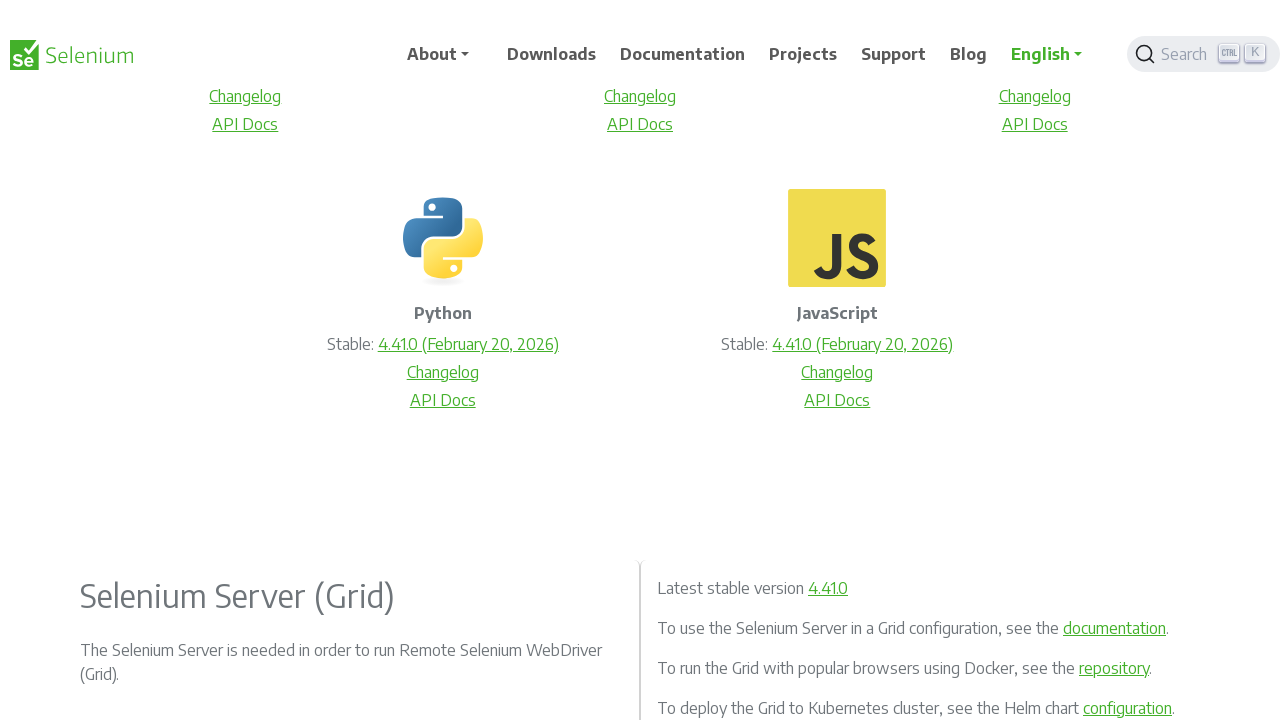

Pressed Enter to open language binding in new tab
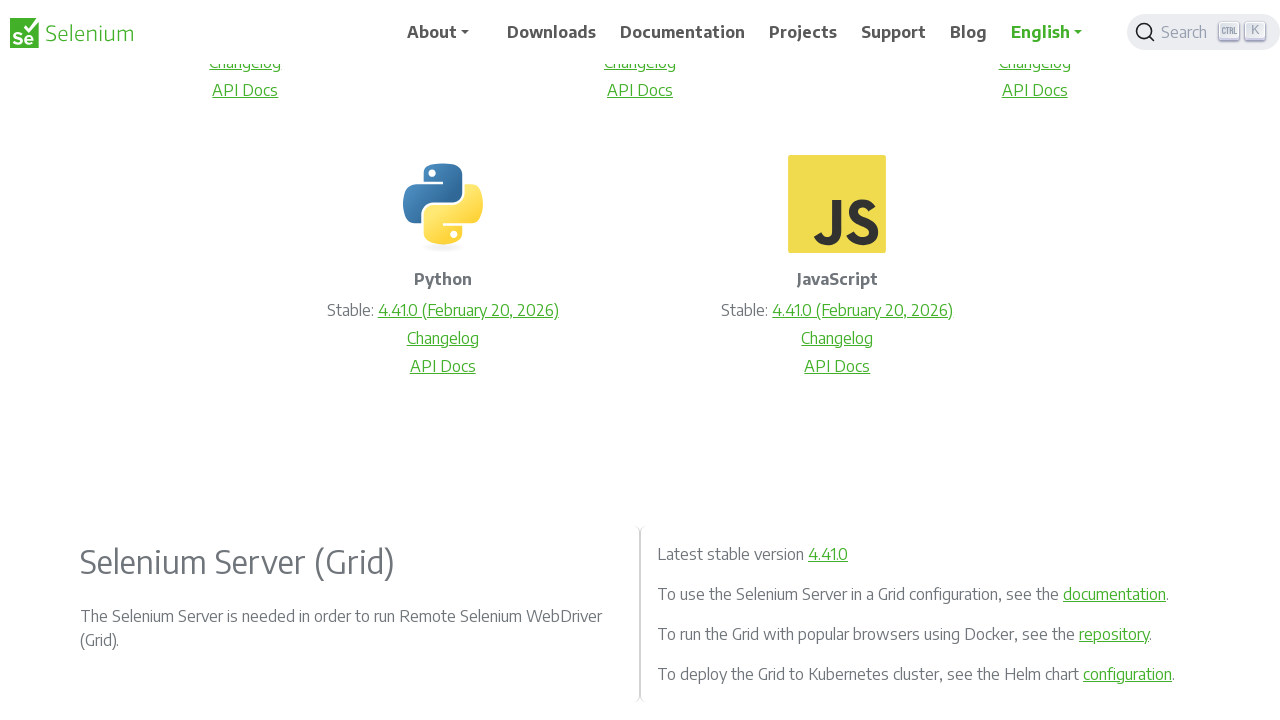

Waited for new tab to open
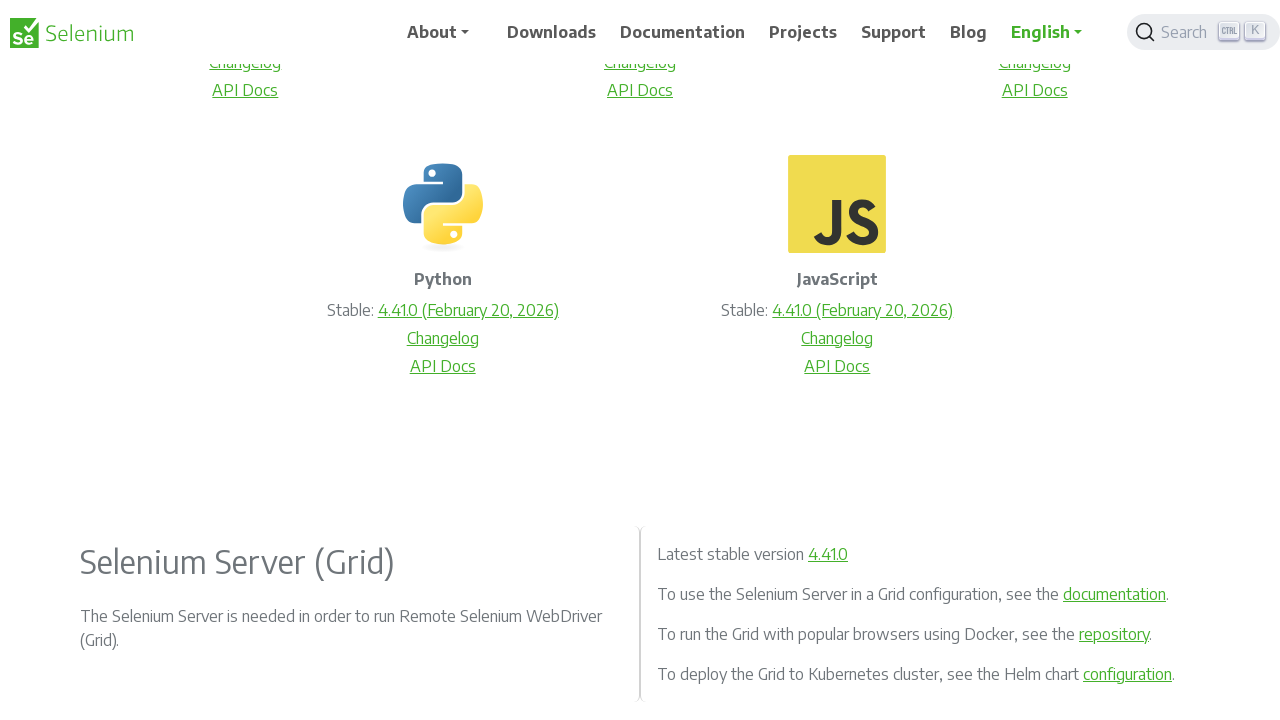

Scrolled to language binding element: //p[.='Ruby']
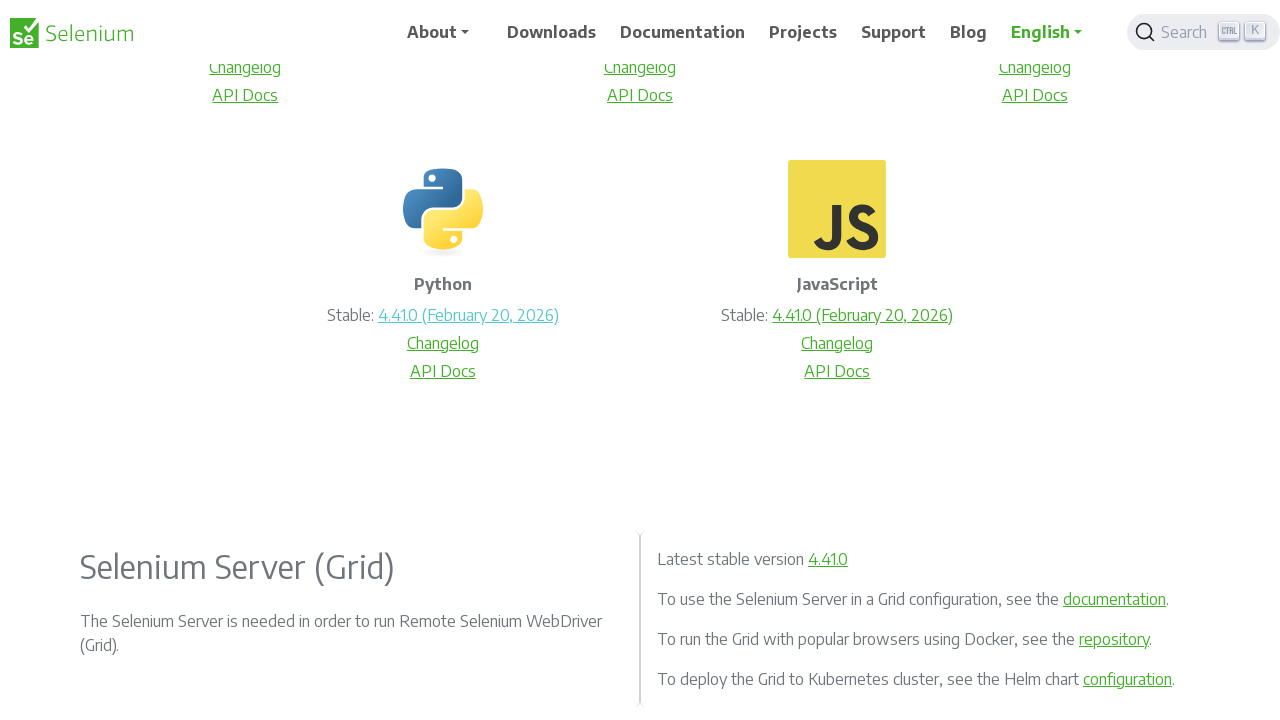

Right-clicked on language binding element to open context menu at (640, 711) on //p[.='Ruby'] >> nth=0
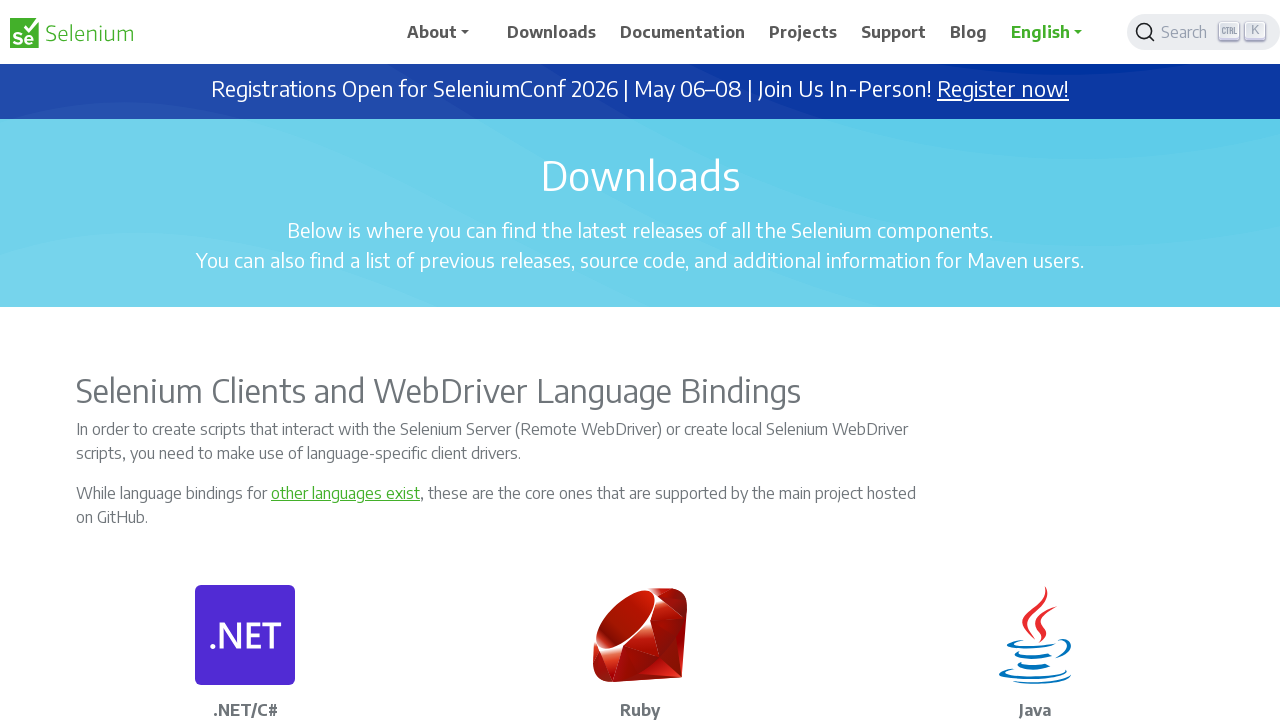

Pressed ArrowDown to navigate context menu
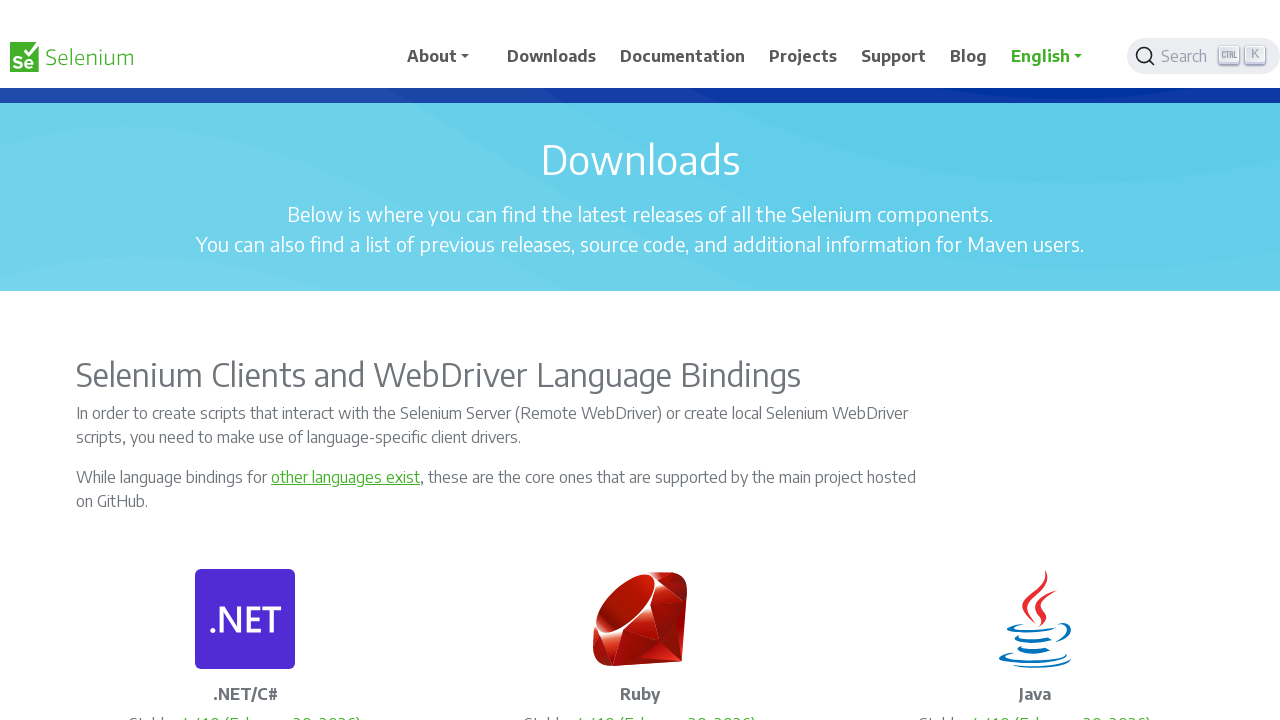

Pressed Enter to open language binding in new tab
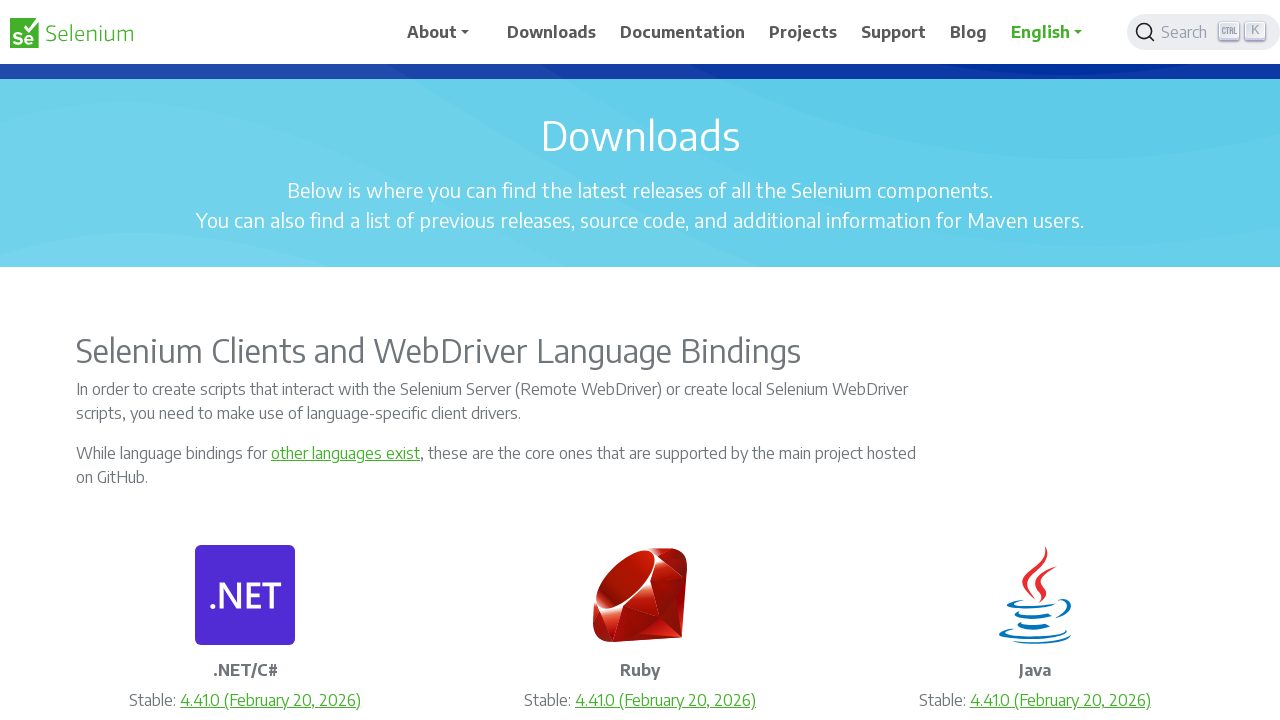

Waited for new tab to open
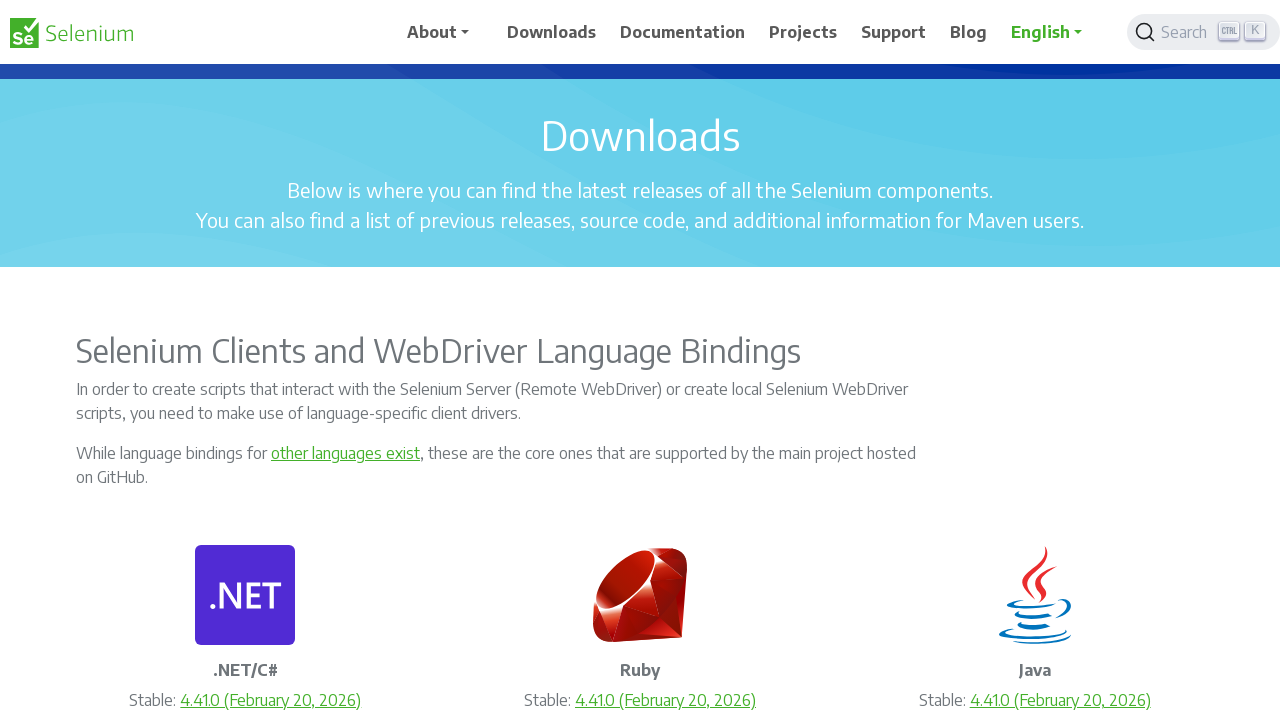

Scrolled to language binding element: //p[normalize-space()='.NET/C#']
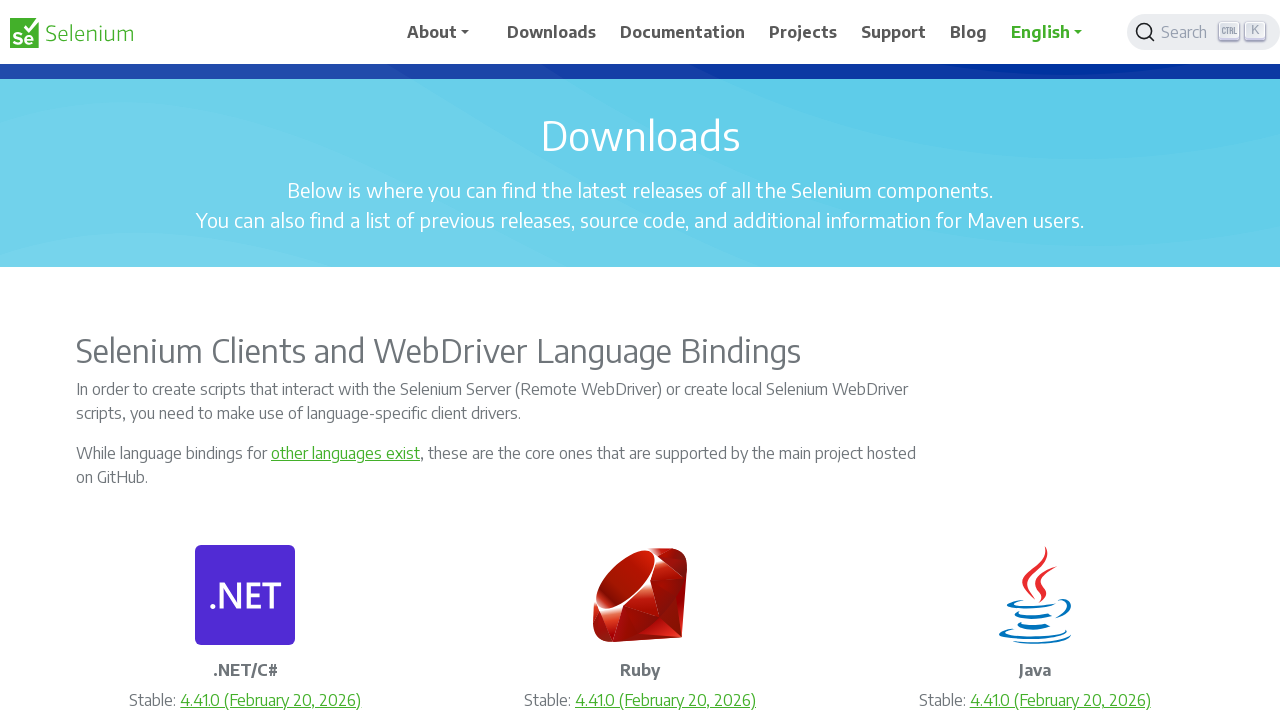

Right-clicked on language binding element to open context menu at (245, 671) on //p[normalize-space()='.NET/C#'] >> nth=0
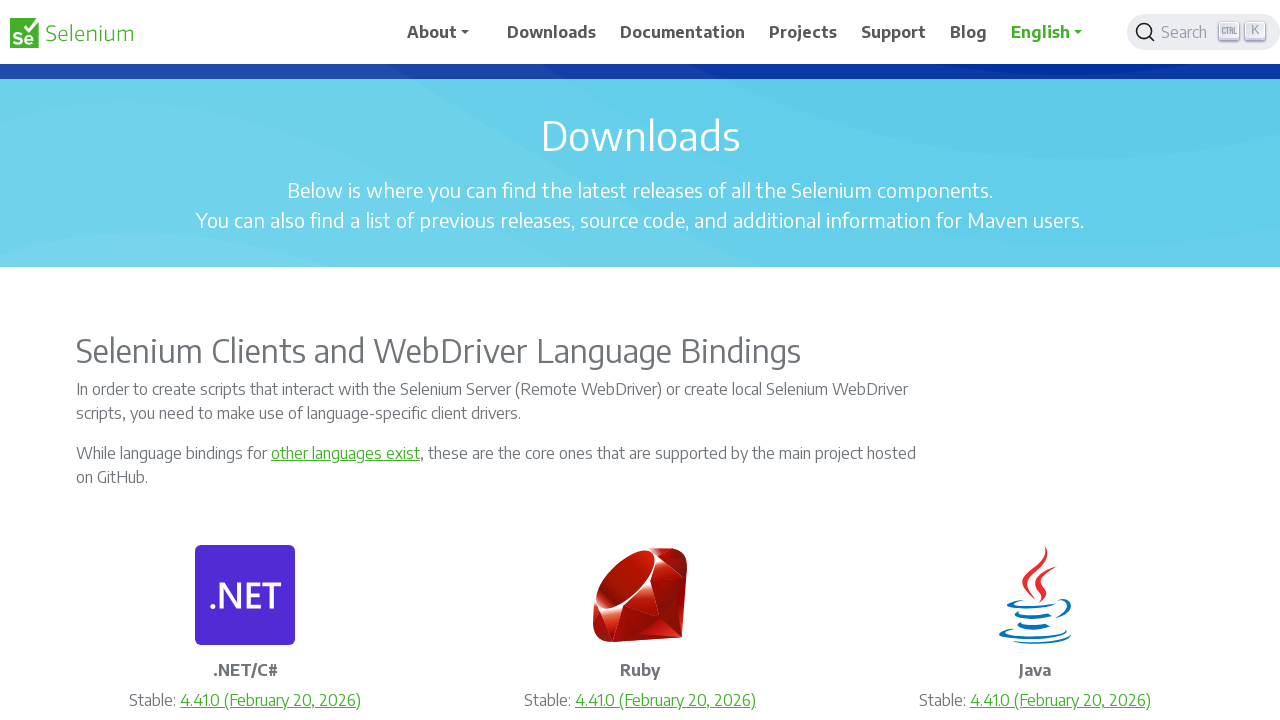

Pressed ArrowDown to navigate context menu
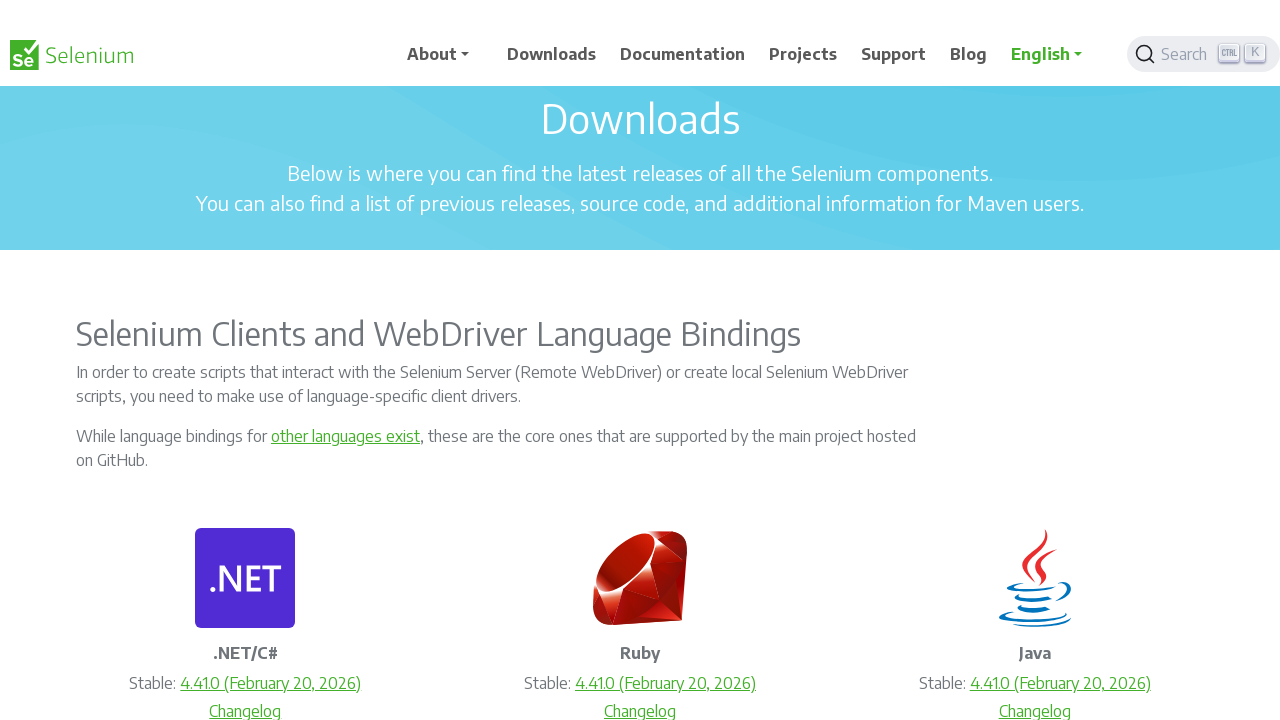

Pressed Enter to open language binding in new tab
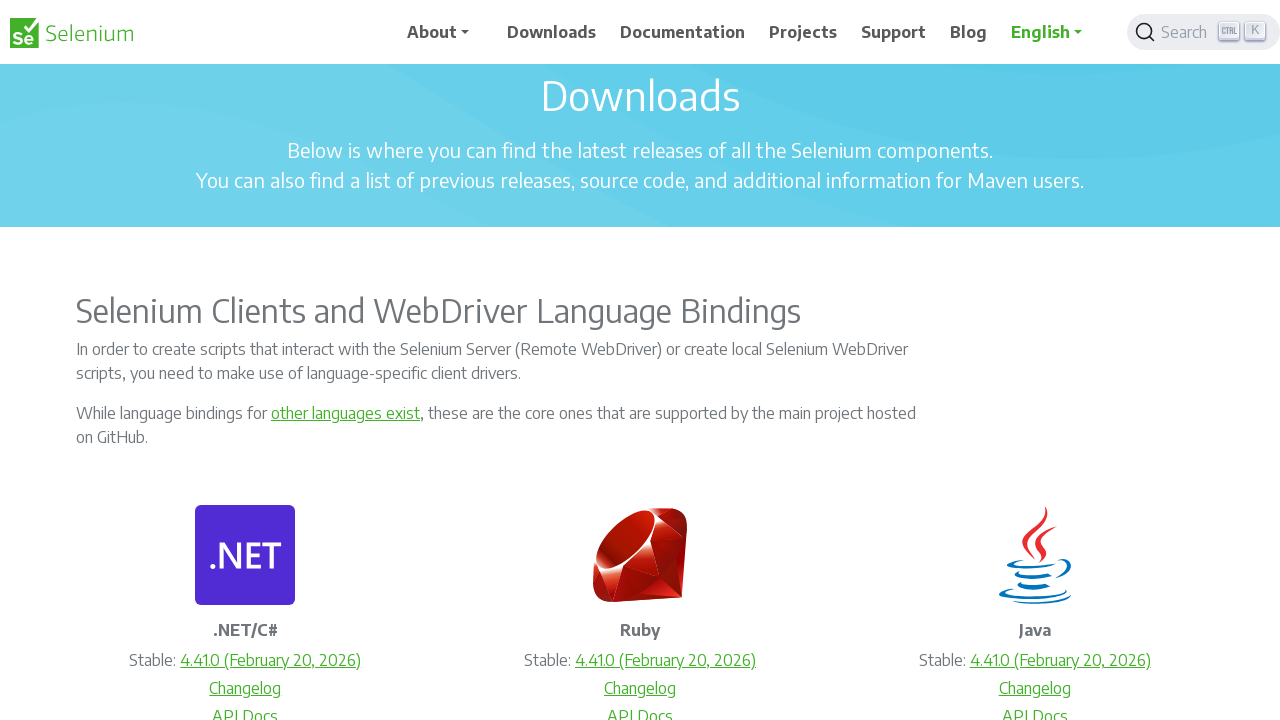

Waited for new tab to open
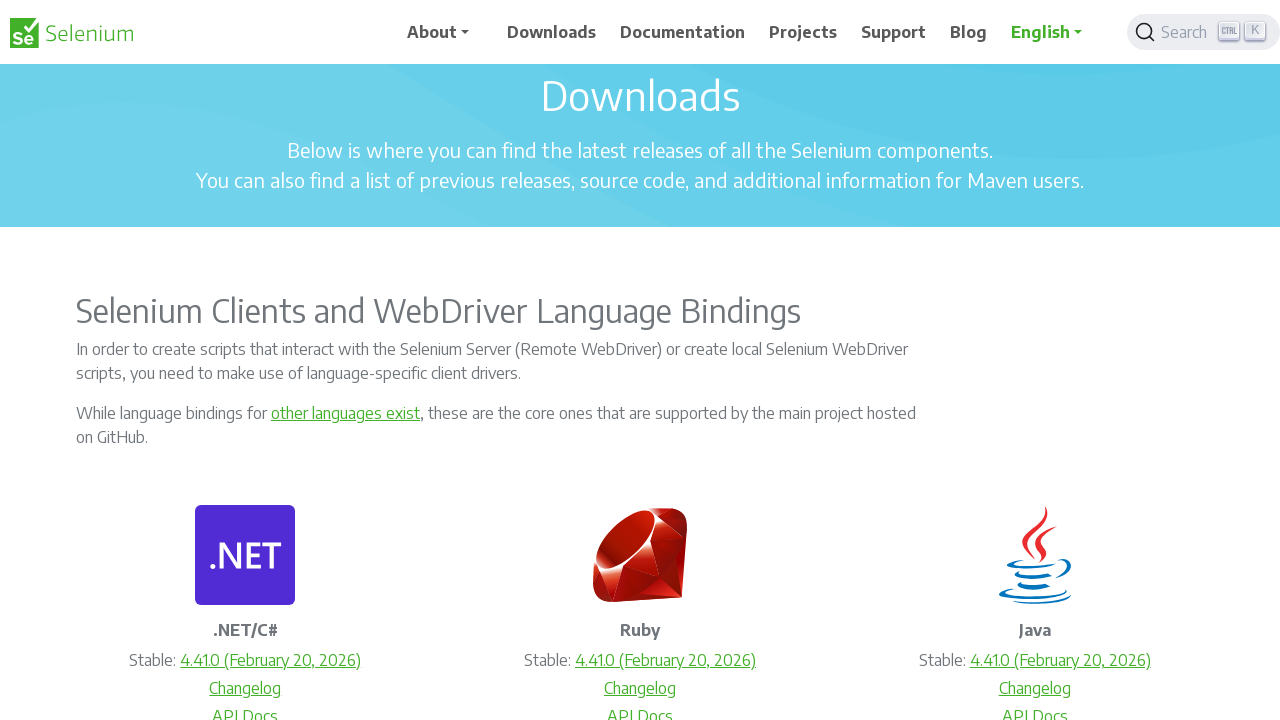

Retrieved all open tabs in context (1 total)
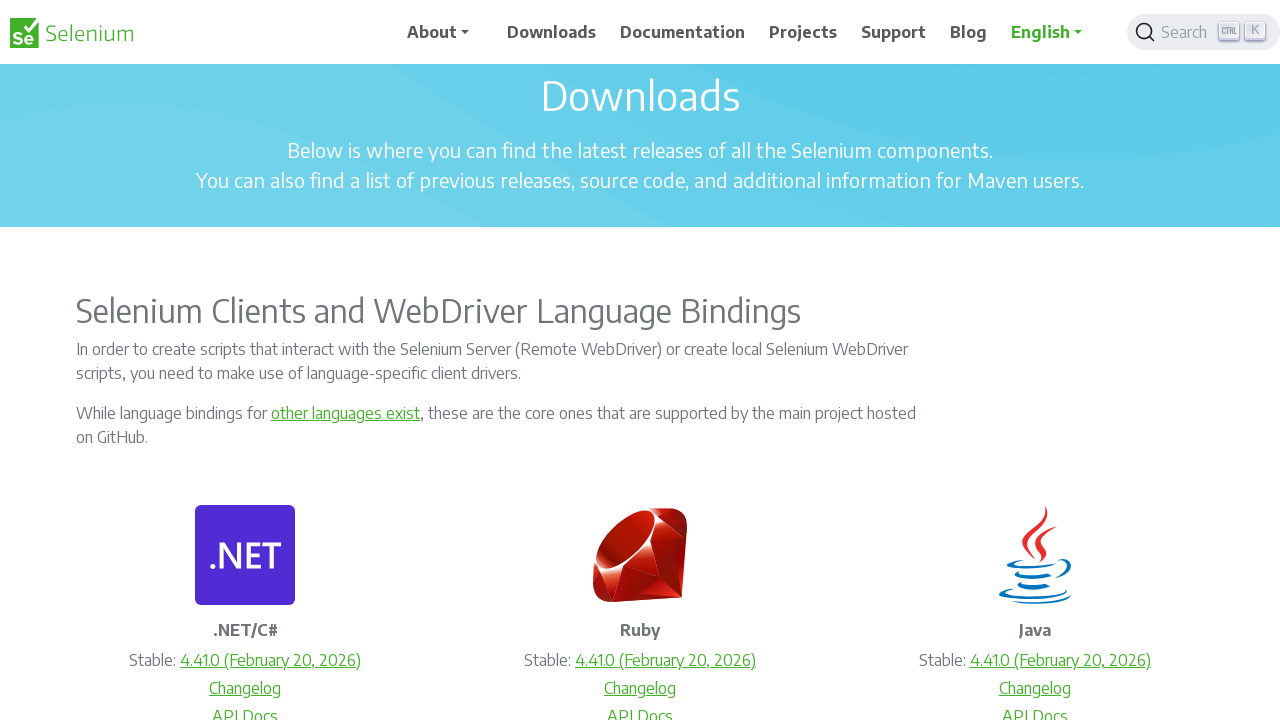

Switched to opened tab
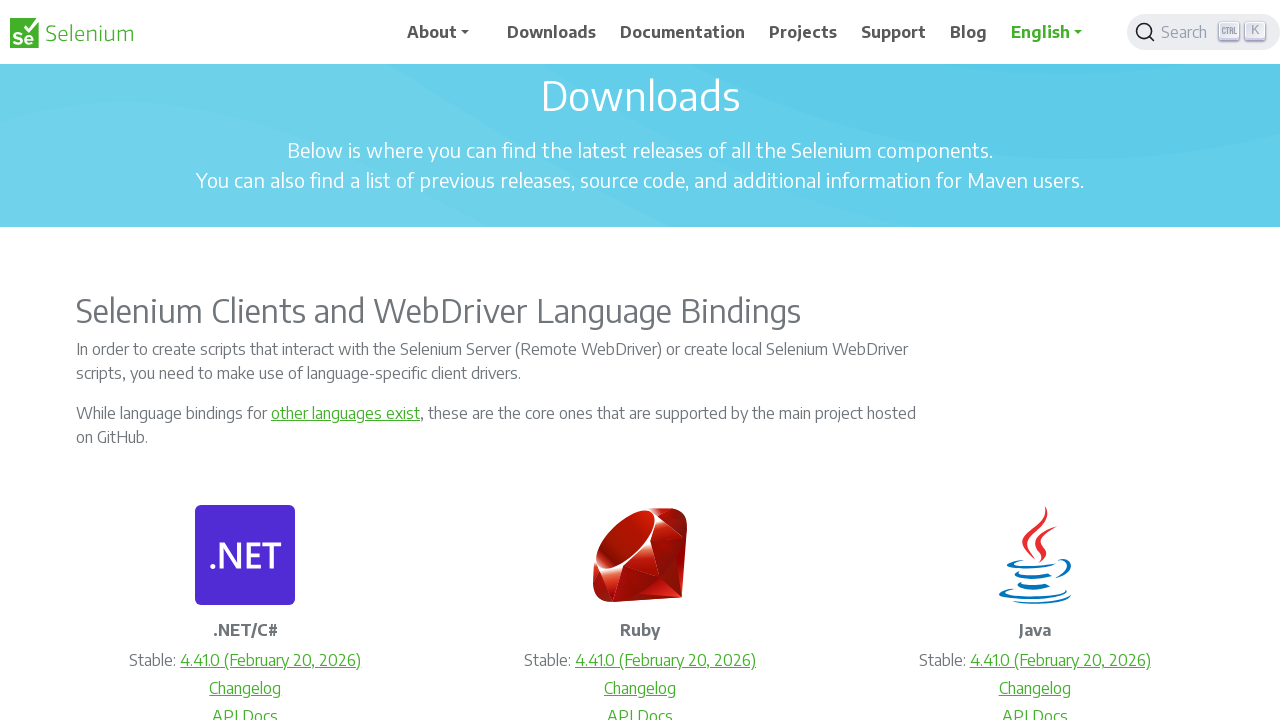

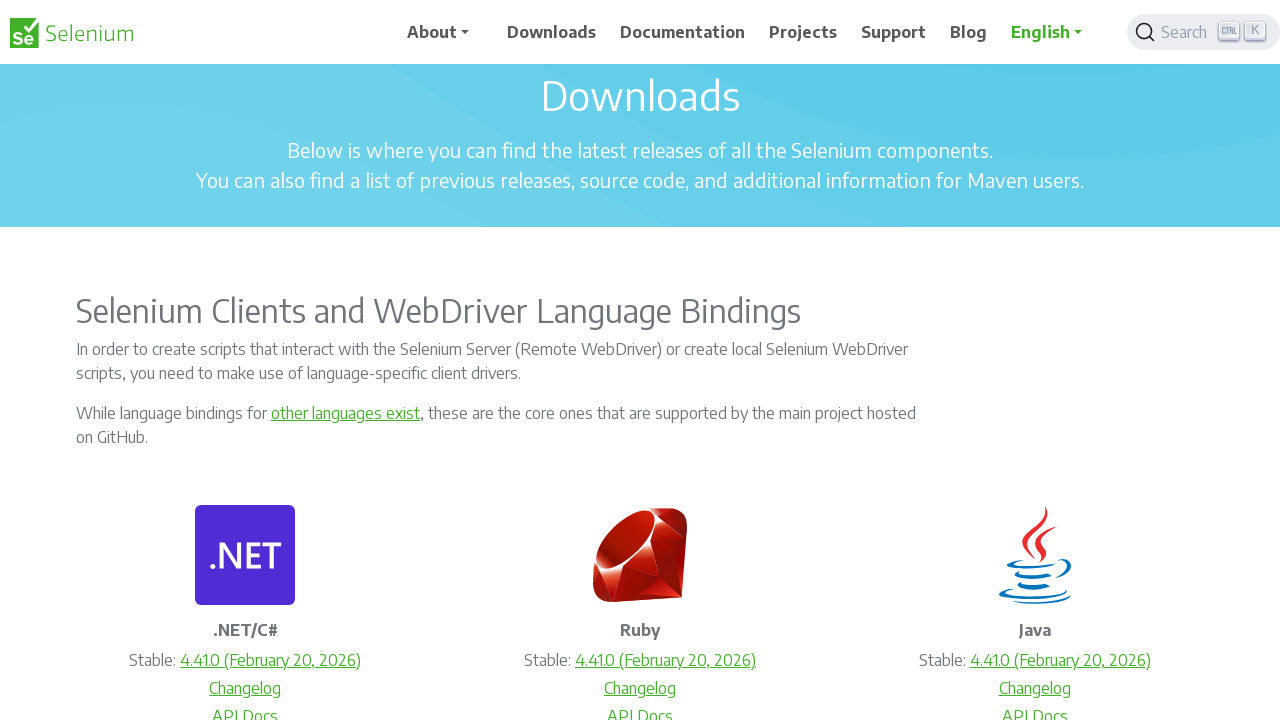